Tests a math challenge form by reading a value from an element's attribute, calculating a mathematical result using logarithm and sine functions, filling in the answer, checking required checkboxes, and submitting the form.

Starting URL: http://suninjuly.github.io/get_attribute.html

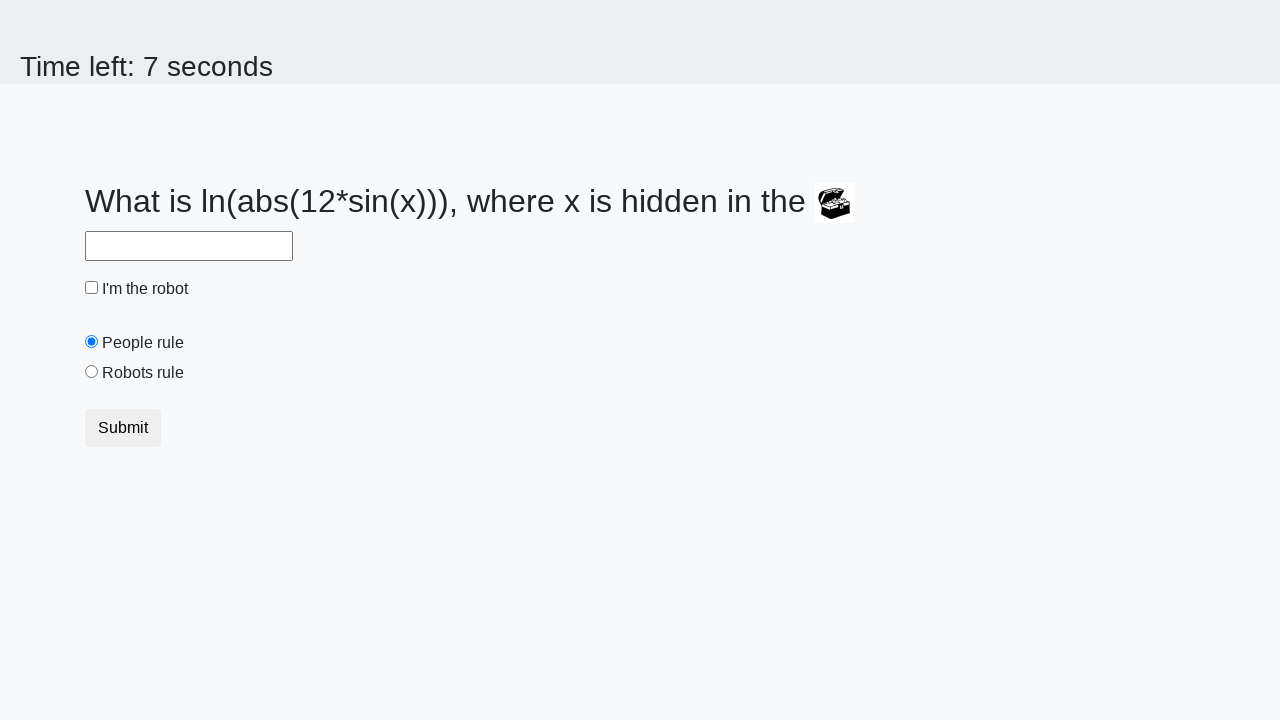

Located treasure element with ID '#treasure'
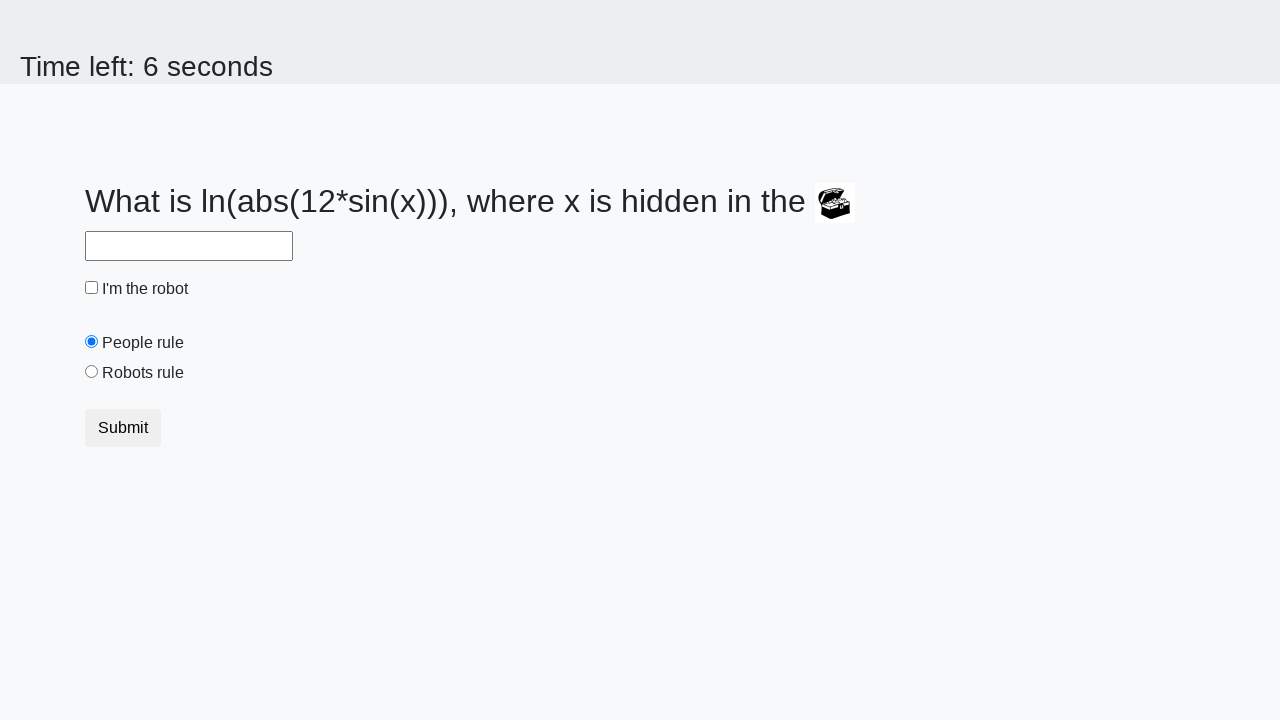

Read 'valuex' attribute from treasure element: 961
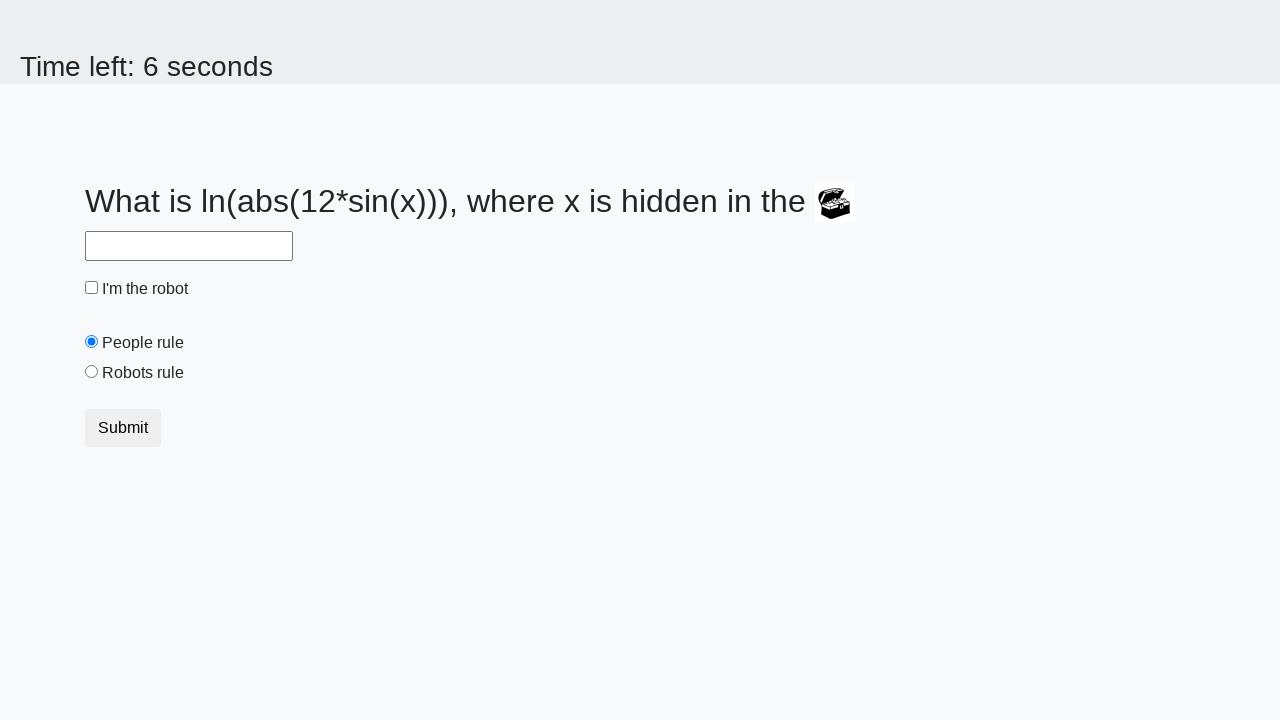

Calculated answer using log(abs(12 * sin(961))): 1.3502632895157014
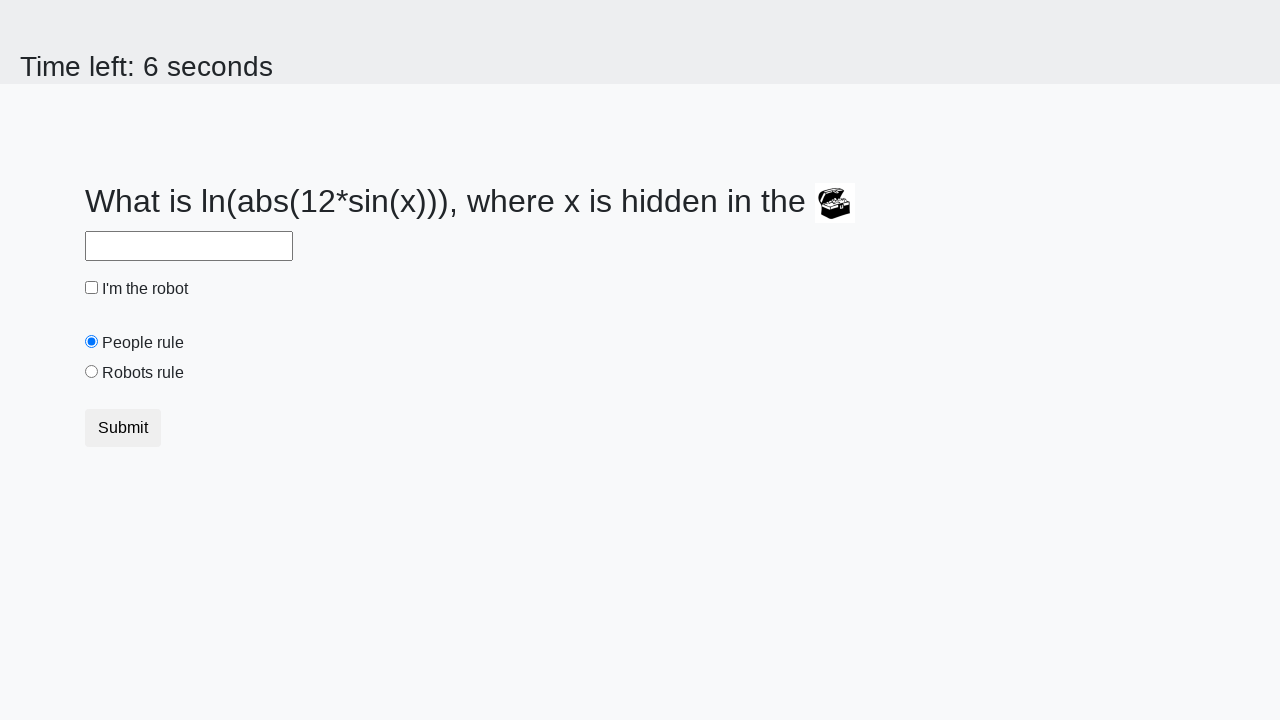

Filled answer field with calculated value: 1.3502632895157014 on #answer
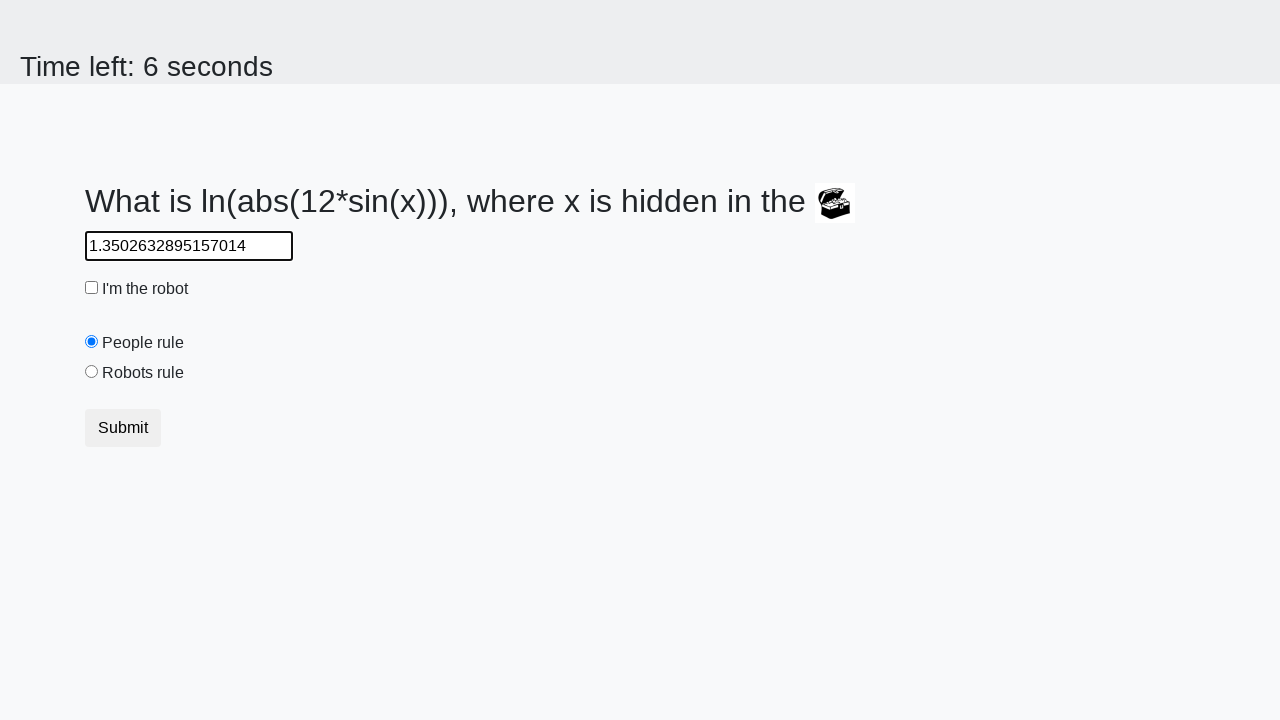

Checked the robot checkbox at (92, 288) on #robotCheckbox
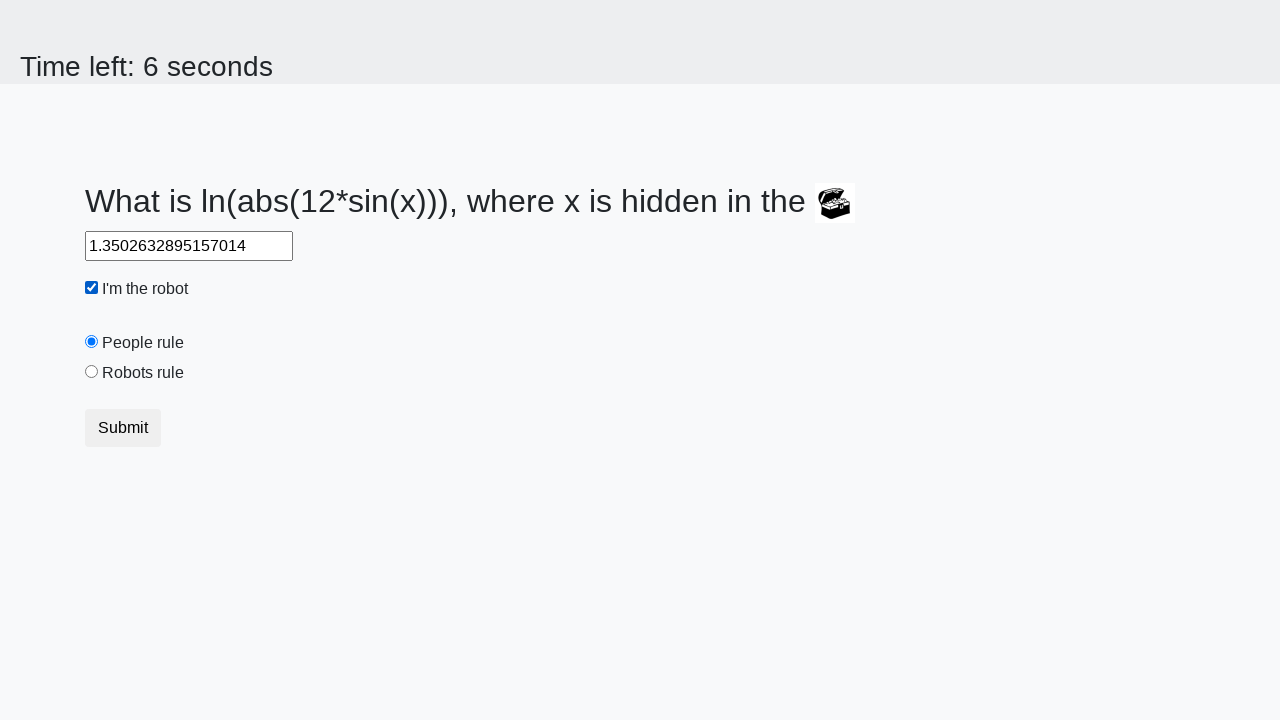

Checked the 'robots rule' checkbox/radio at (92, 372) on #robotsRule
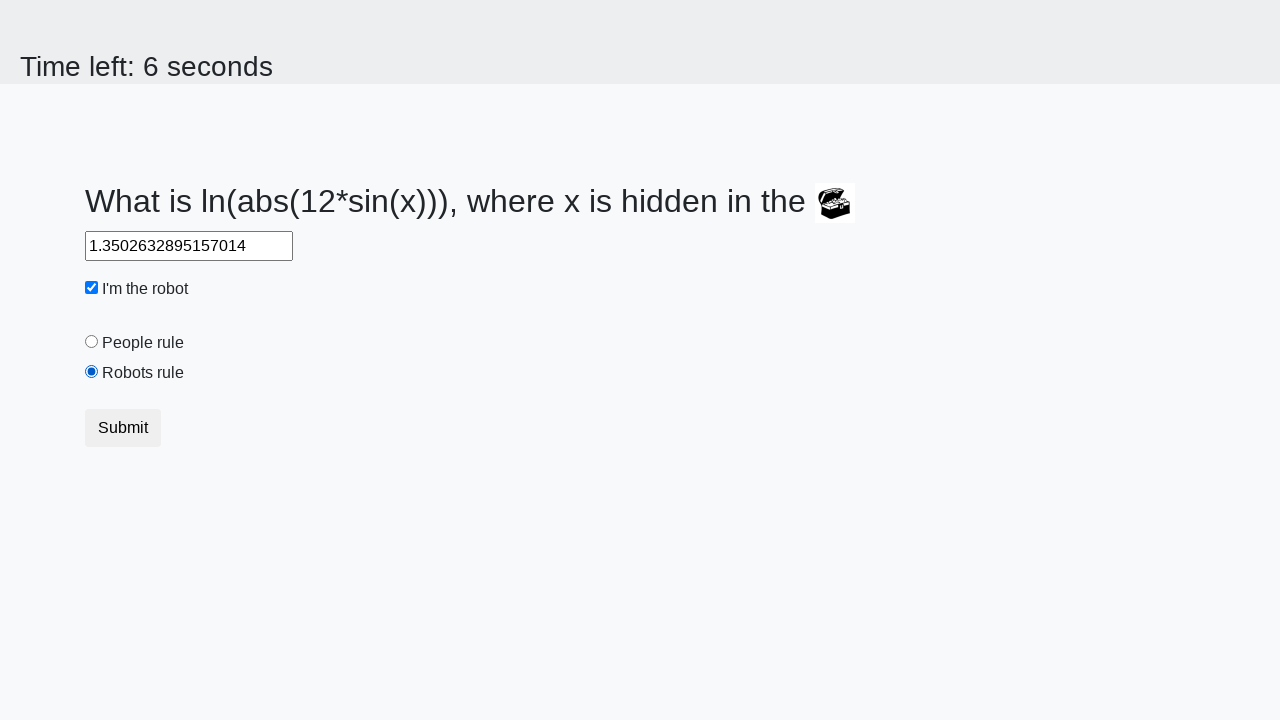

Clicked submit button to submit the form at (123, 428) on button.btn
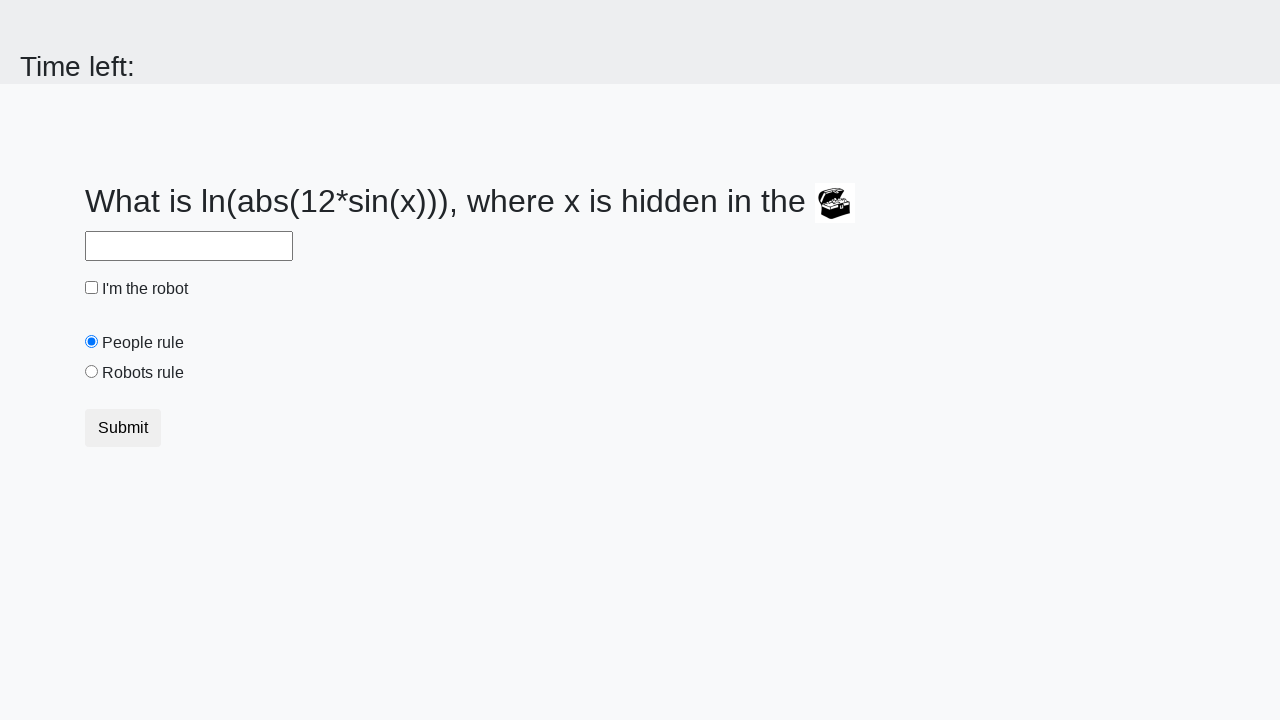

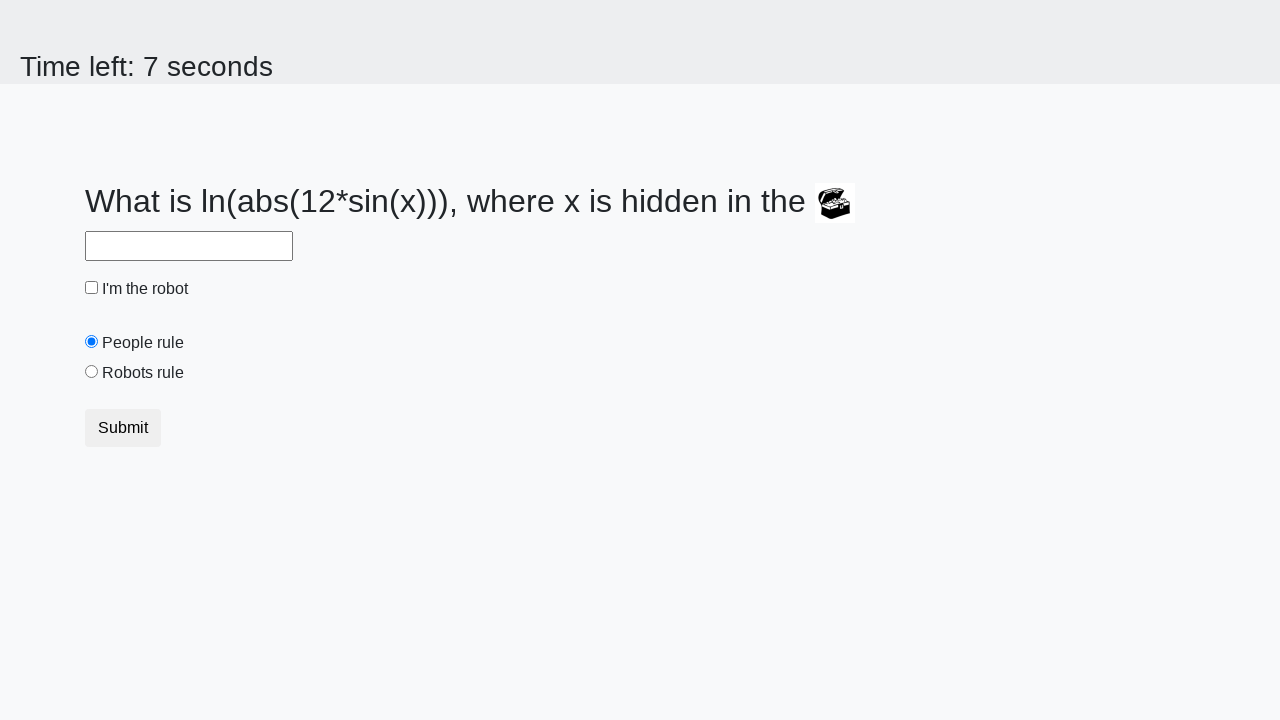